Tests drag and drop functionality by moving all items from one sortable list to another using mouse movements.

Starting URL: https://letcode.in/sortable

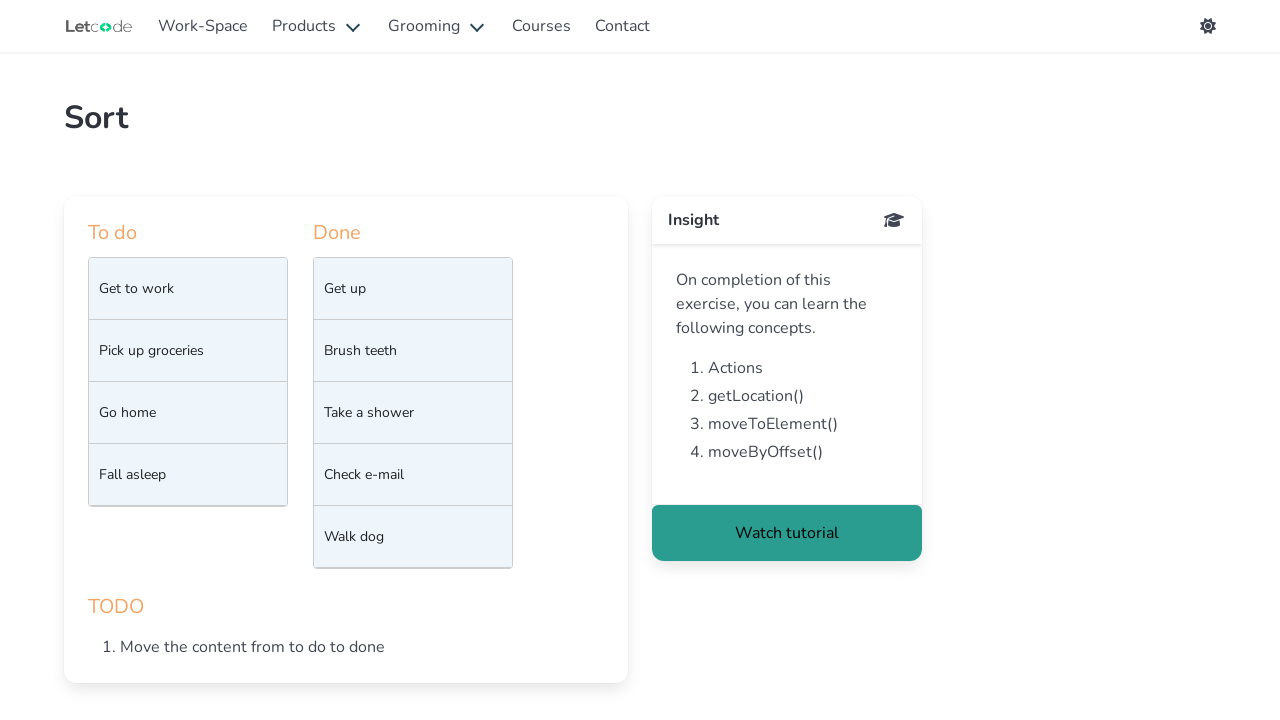

Retrieved count of items in source list
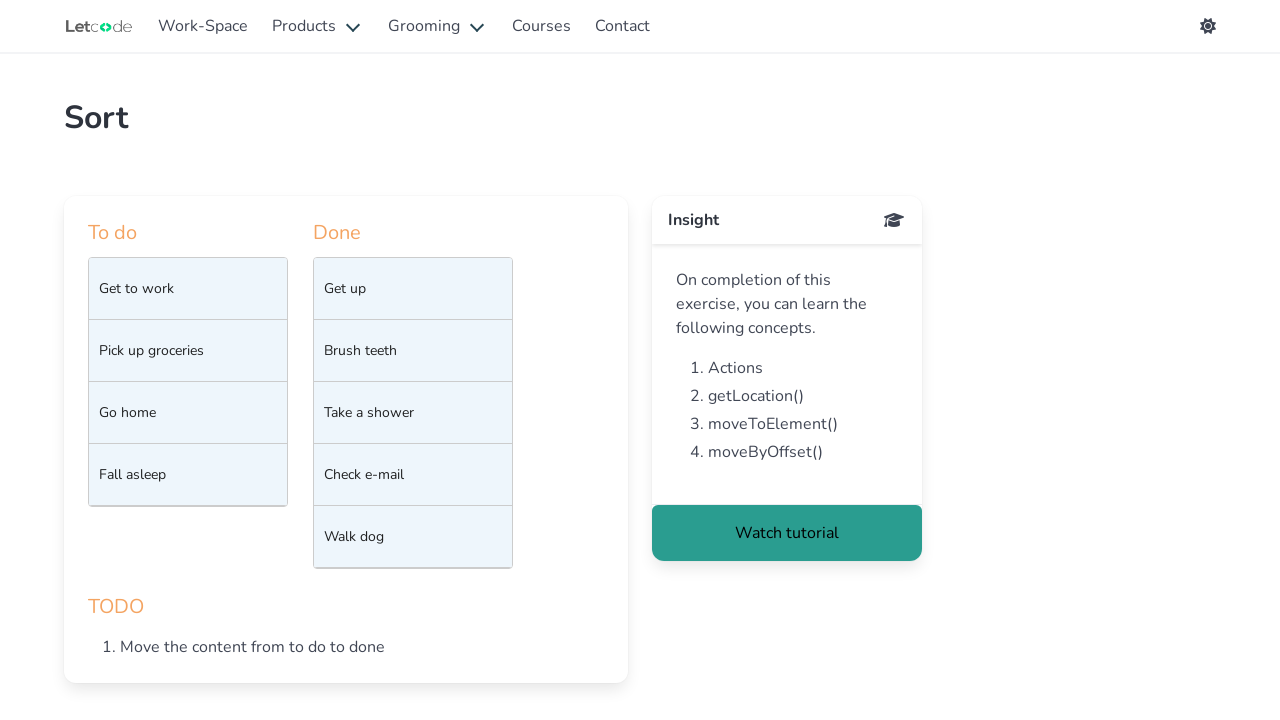

Waited for page to fully load
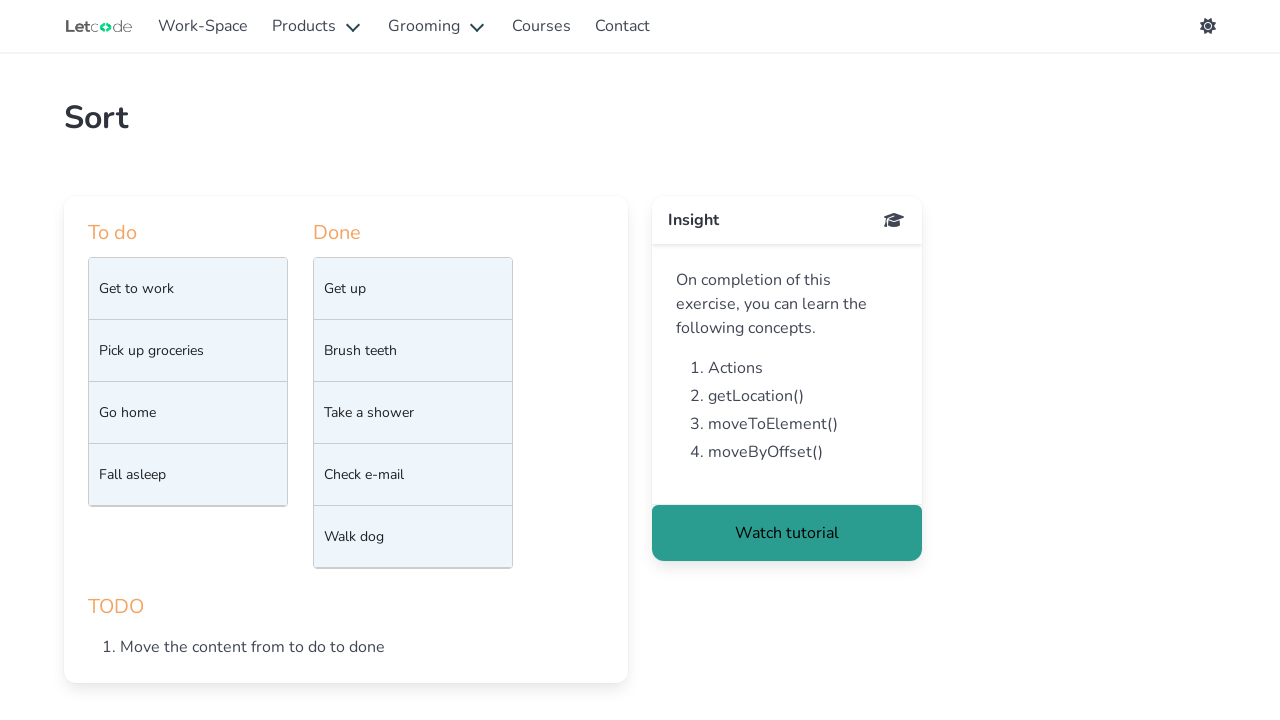

Retrieved bounding box of source item 1
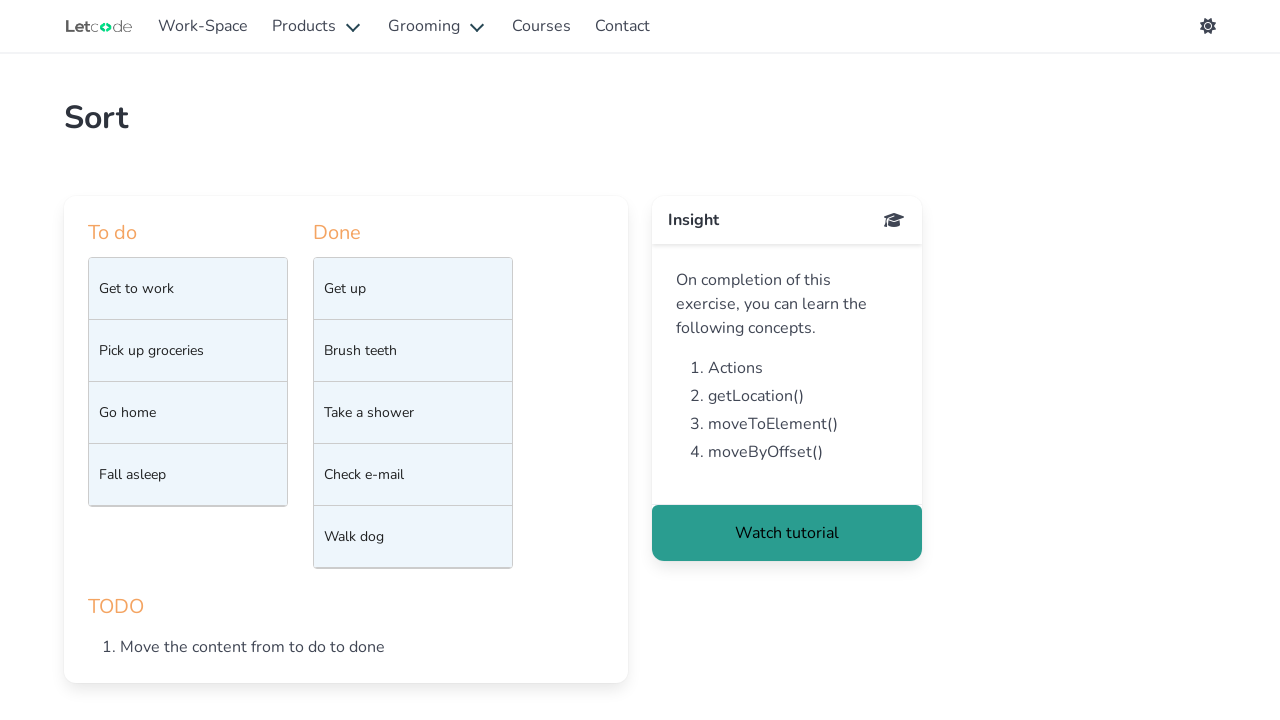

Retrieved current count of items in target list: 5
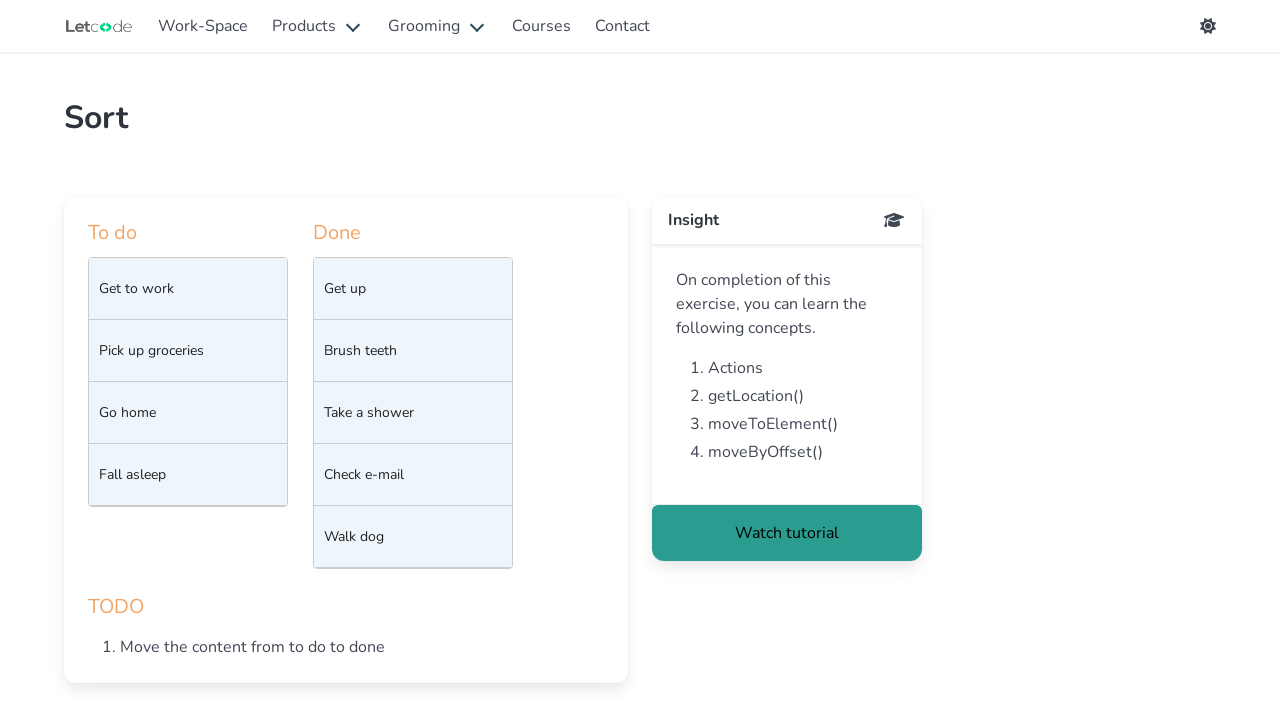

Waited between drag operations
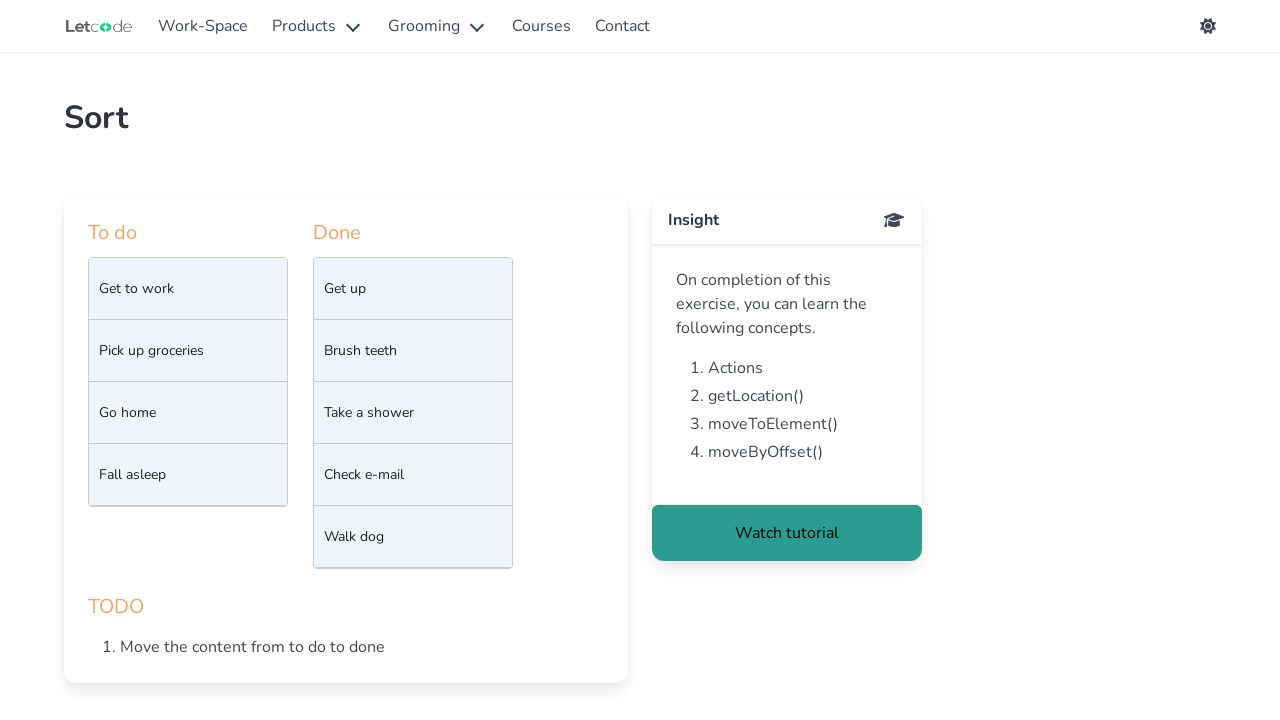

Retrieved bounding box of target location (last item in target list)
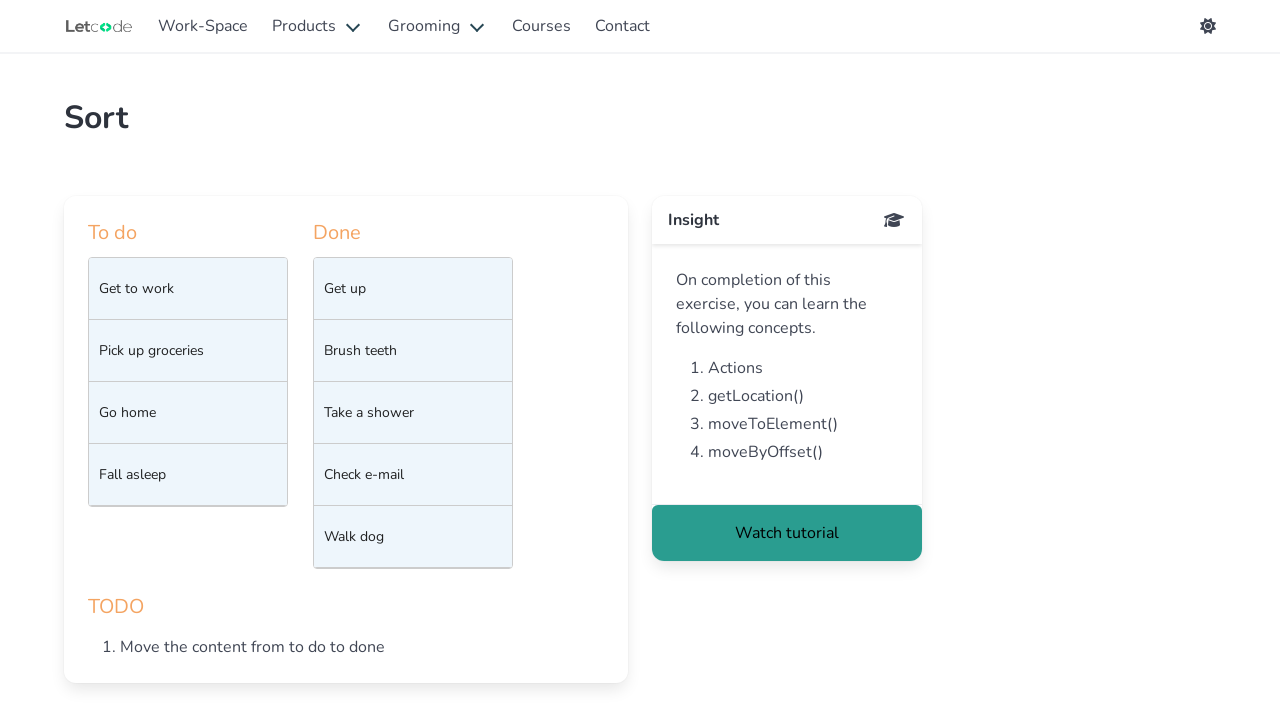

Moved mouse to center of source item 1 at (188, 289)
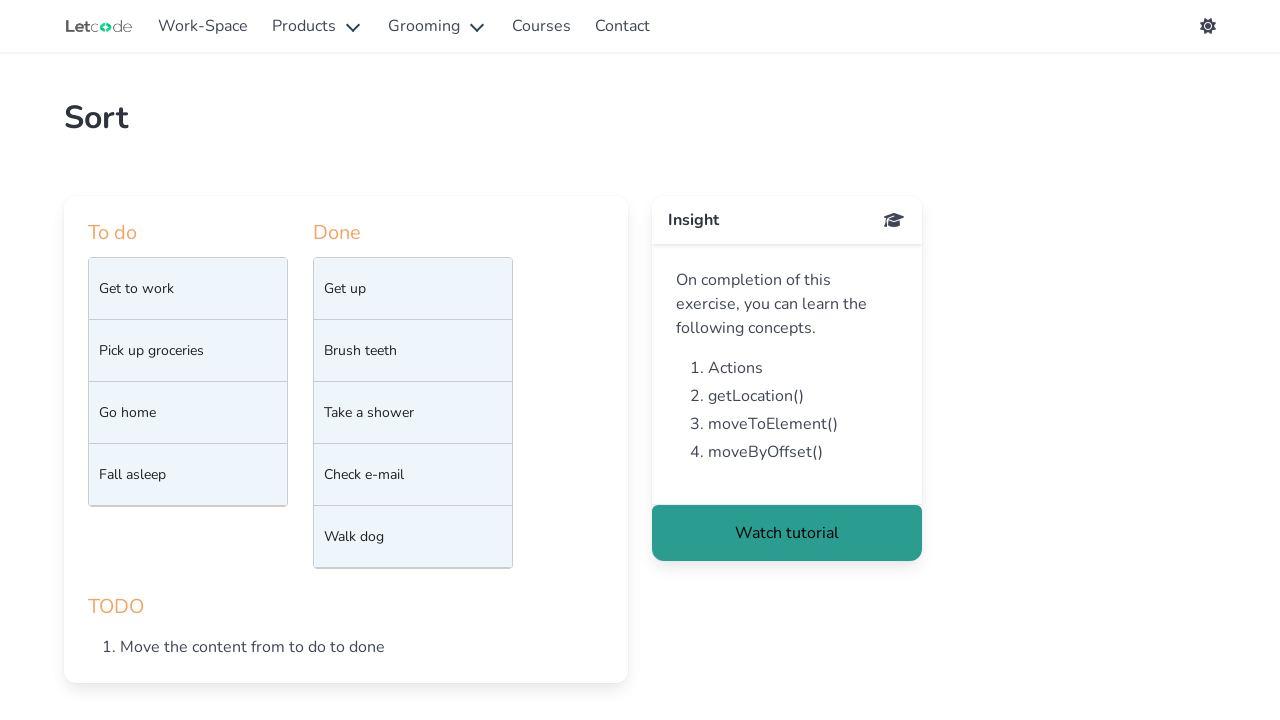

Pressed mouse button to start dragging item 1 at (188, 289)
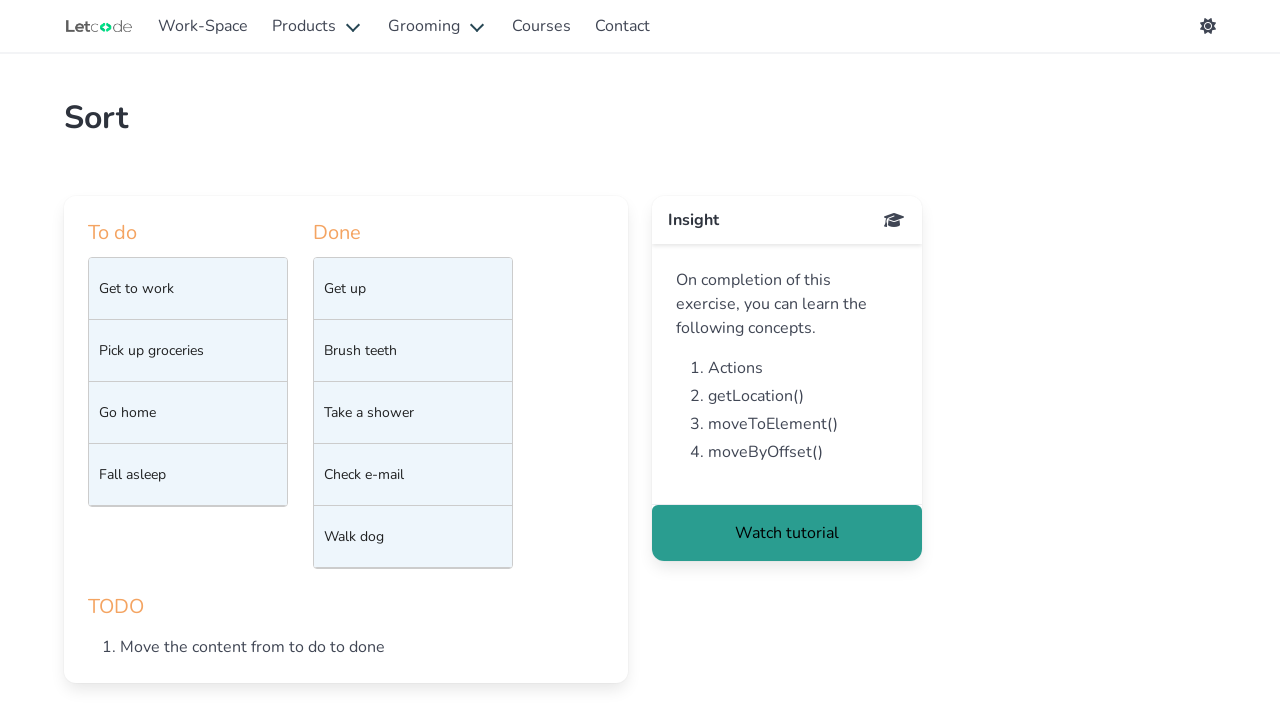

Dragged item 1 to target location at (413, 568)
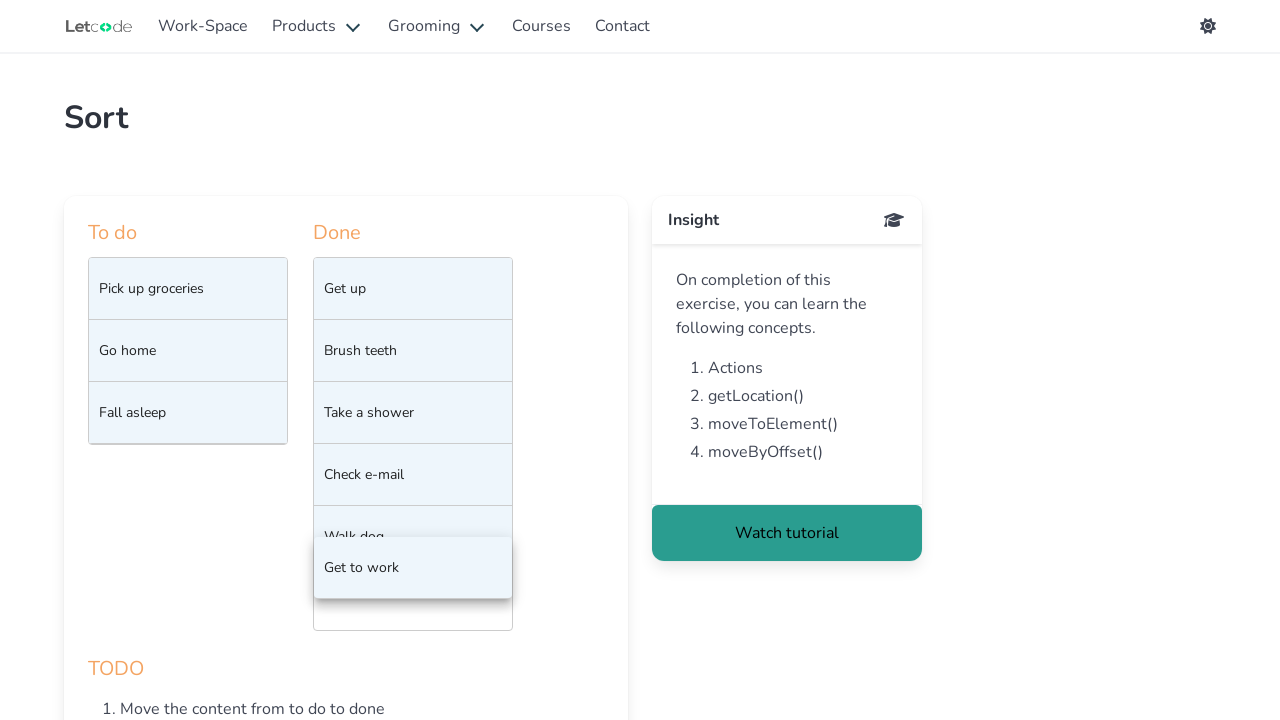

Released mouse button to drop item 1 in target list at (413, 568)
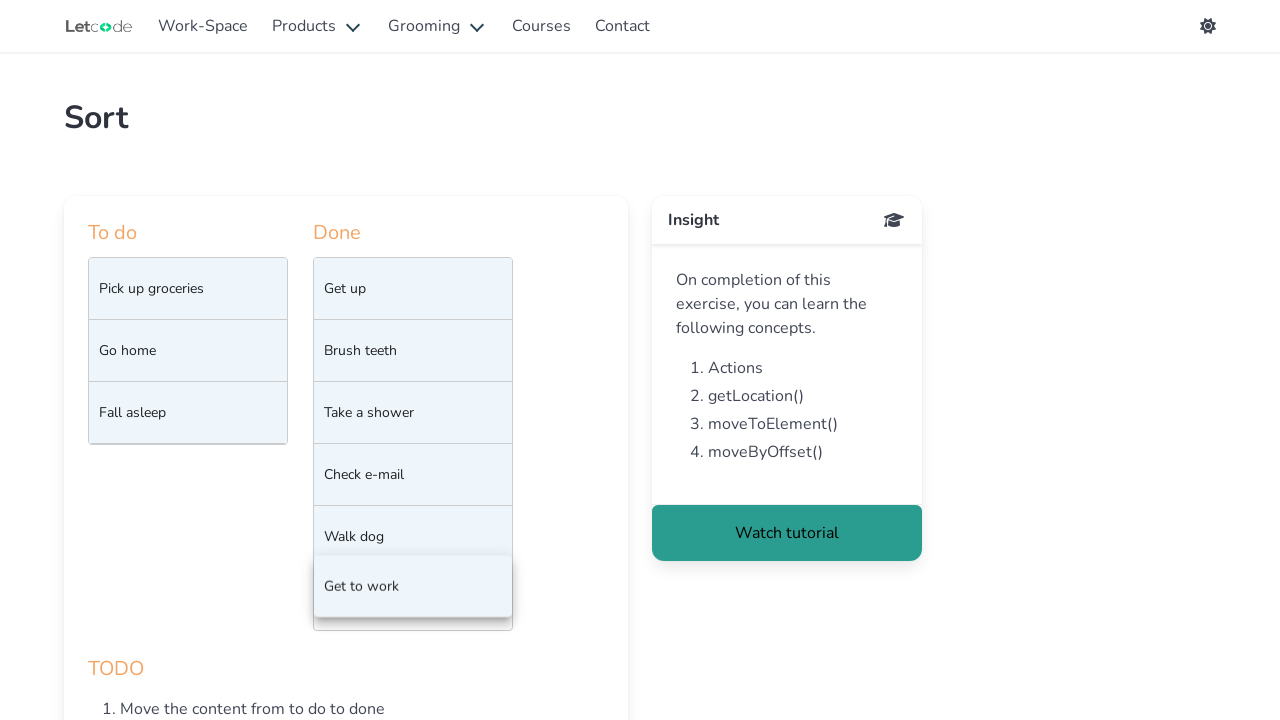

Retrieved bounding box of source item 2
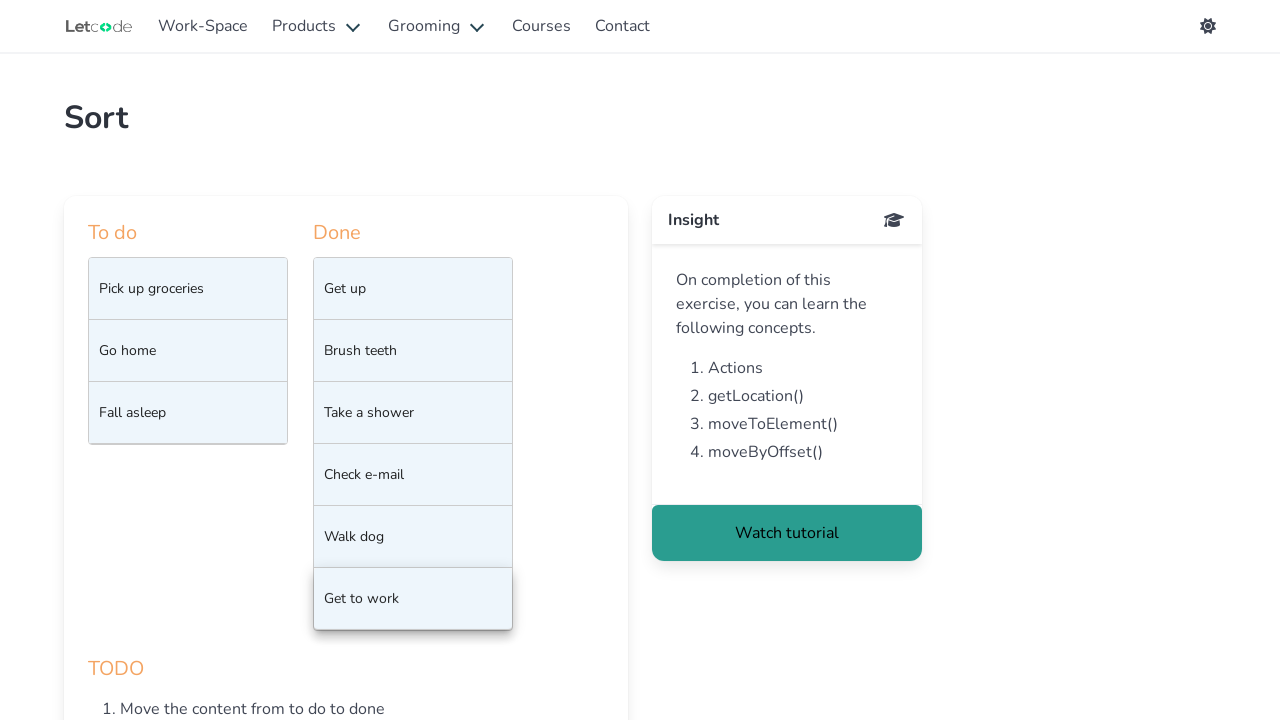

Retrieved current count of items in target list: 6
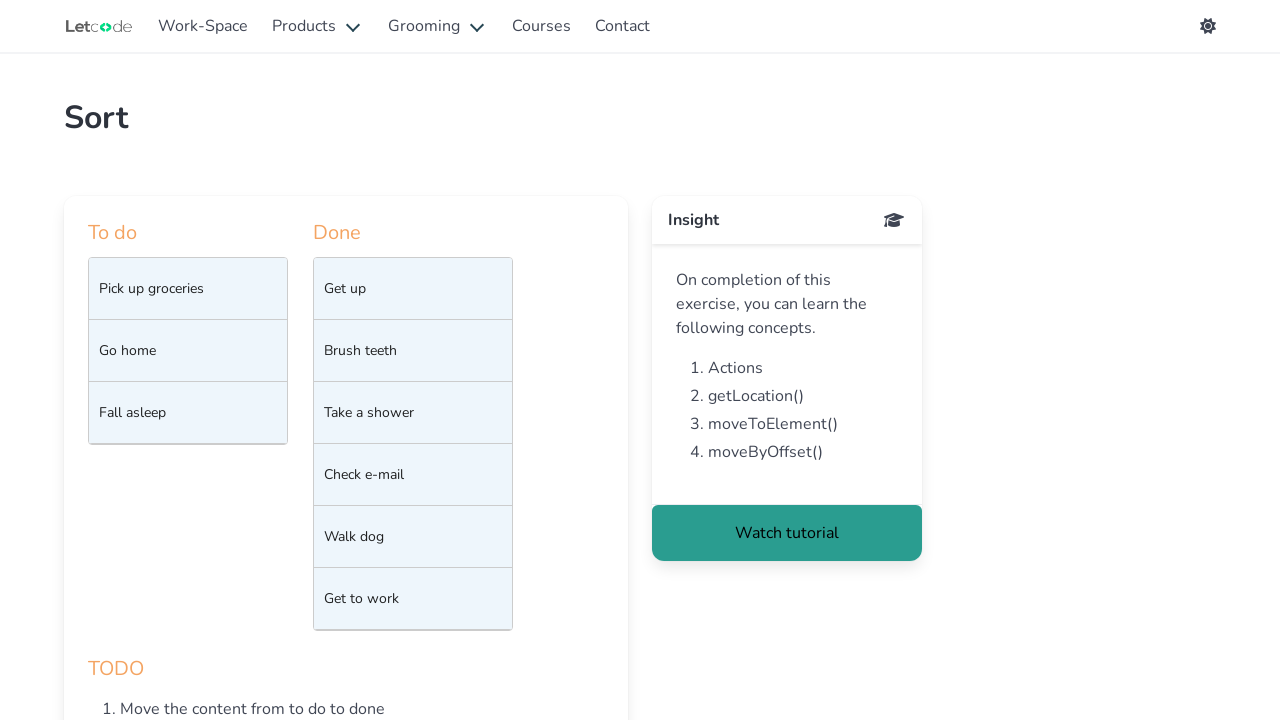

Waited between drag operations
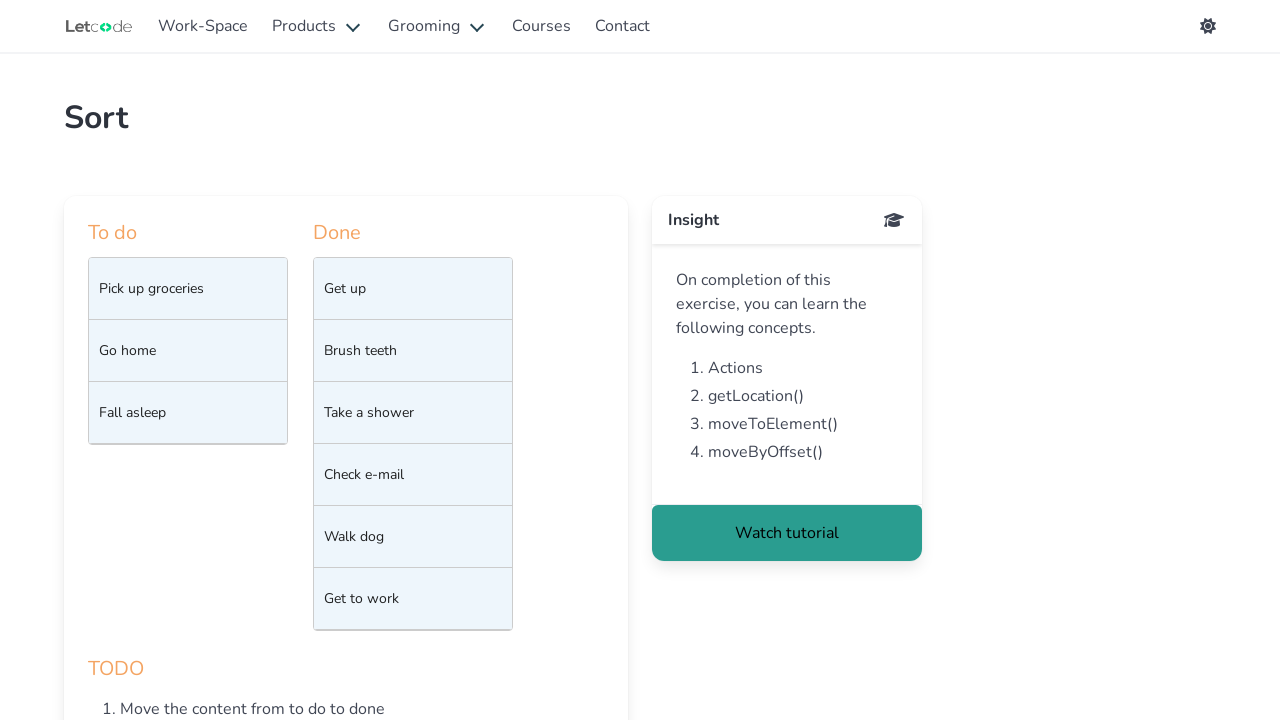

Retrieved bounding box of target location (last item in target list)
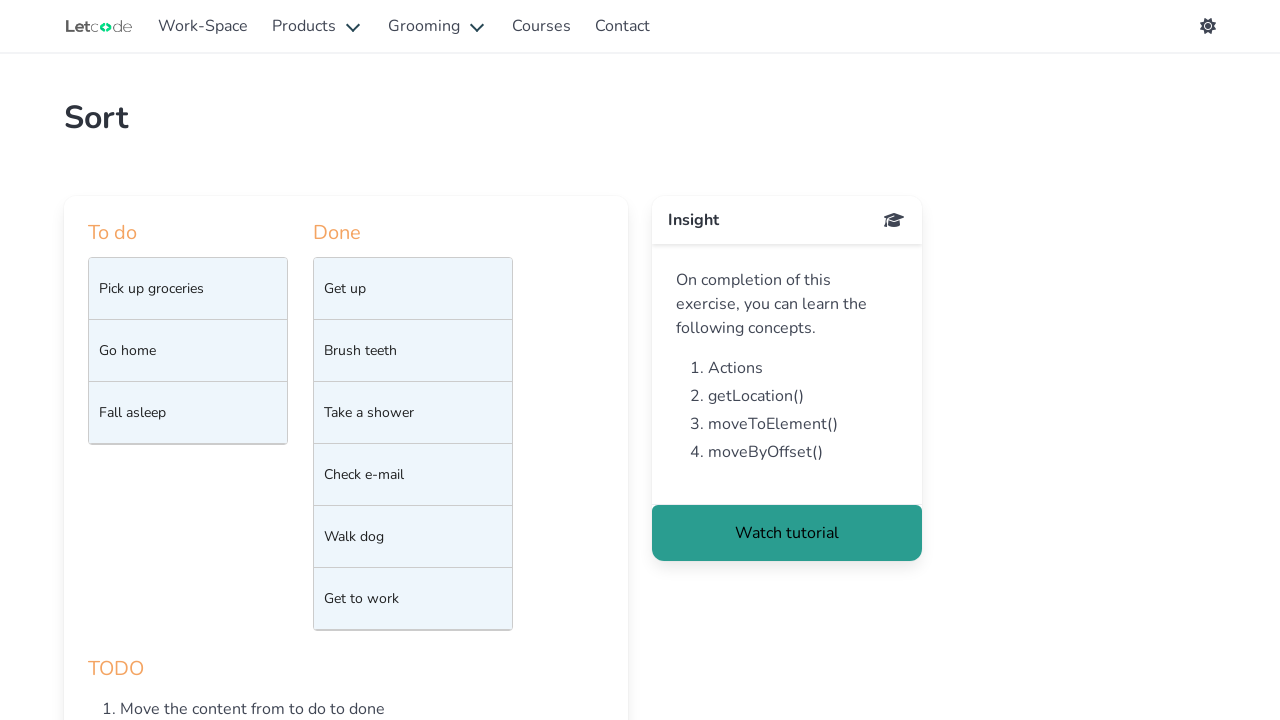

Moved mouse to center of source item 2 at (188, 289)
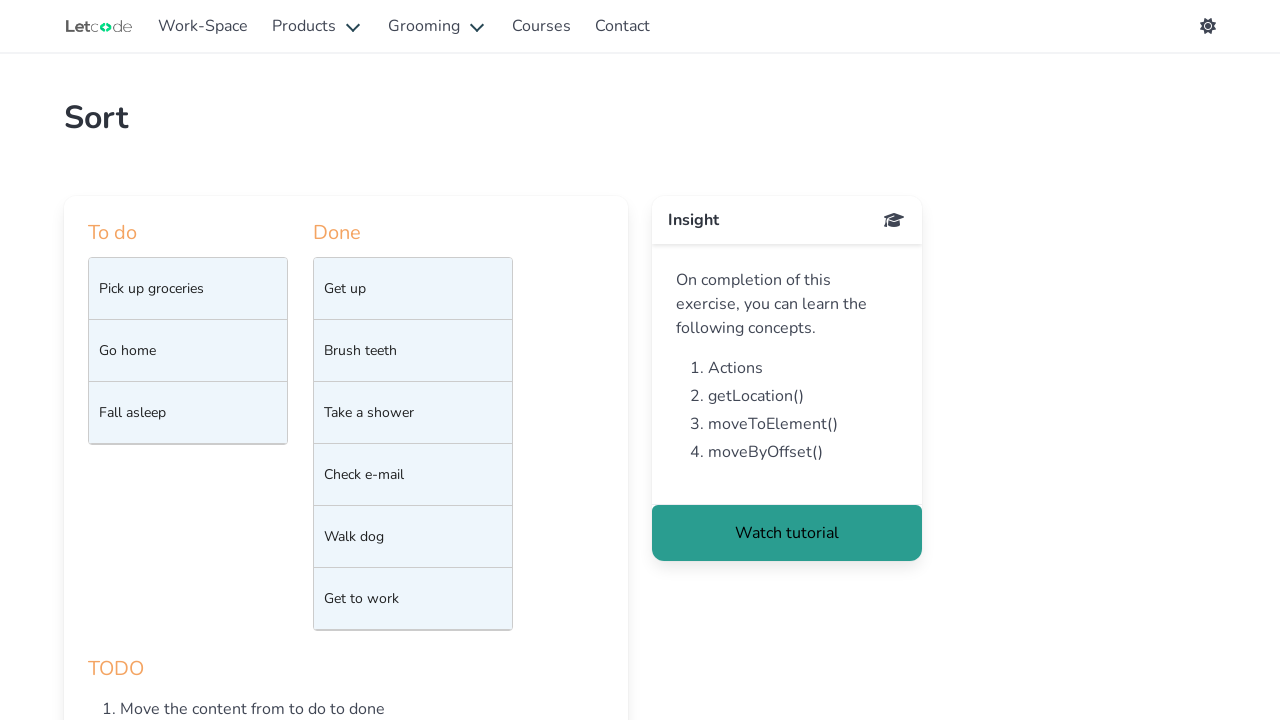

Pressed mouse button to start dragging item 2 at (188, 289)
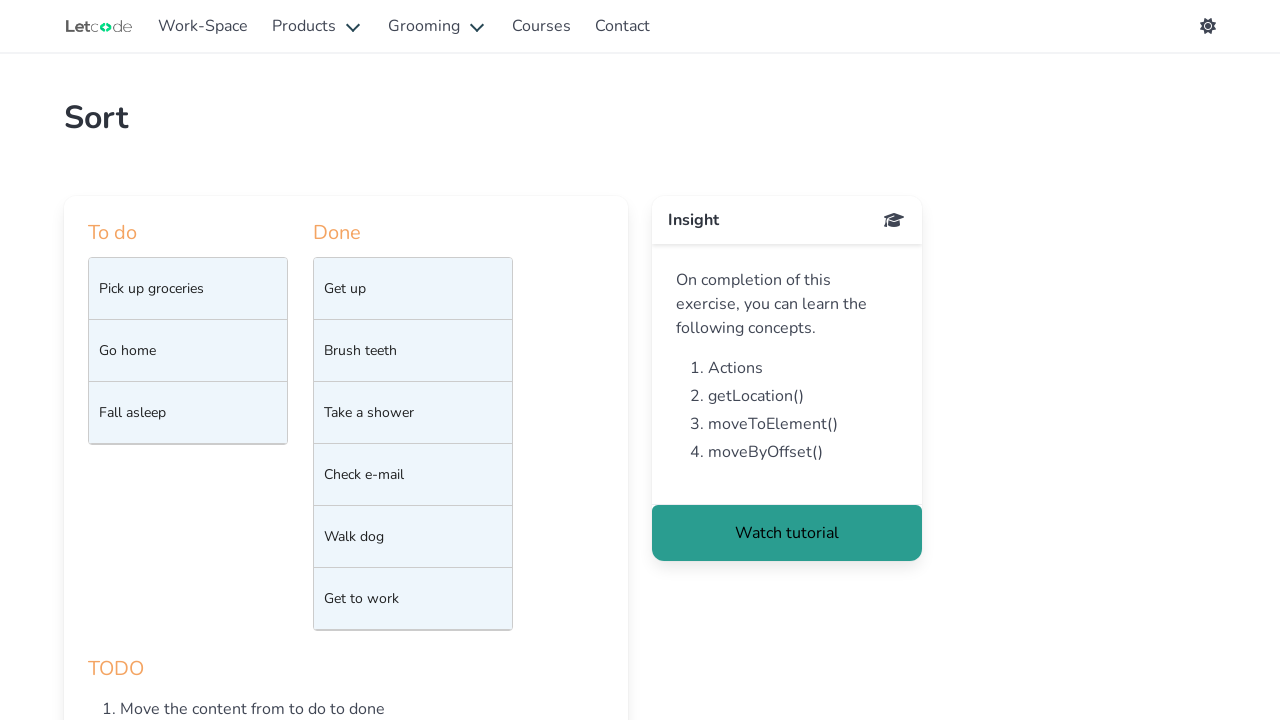

Dragged item 2 to target location at (413, 630)
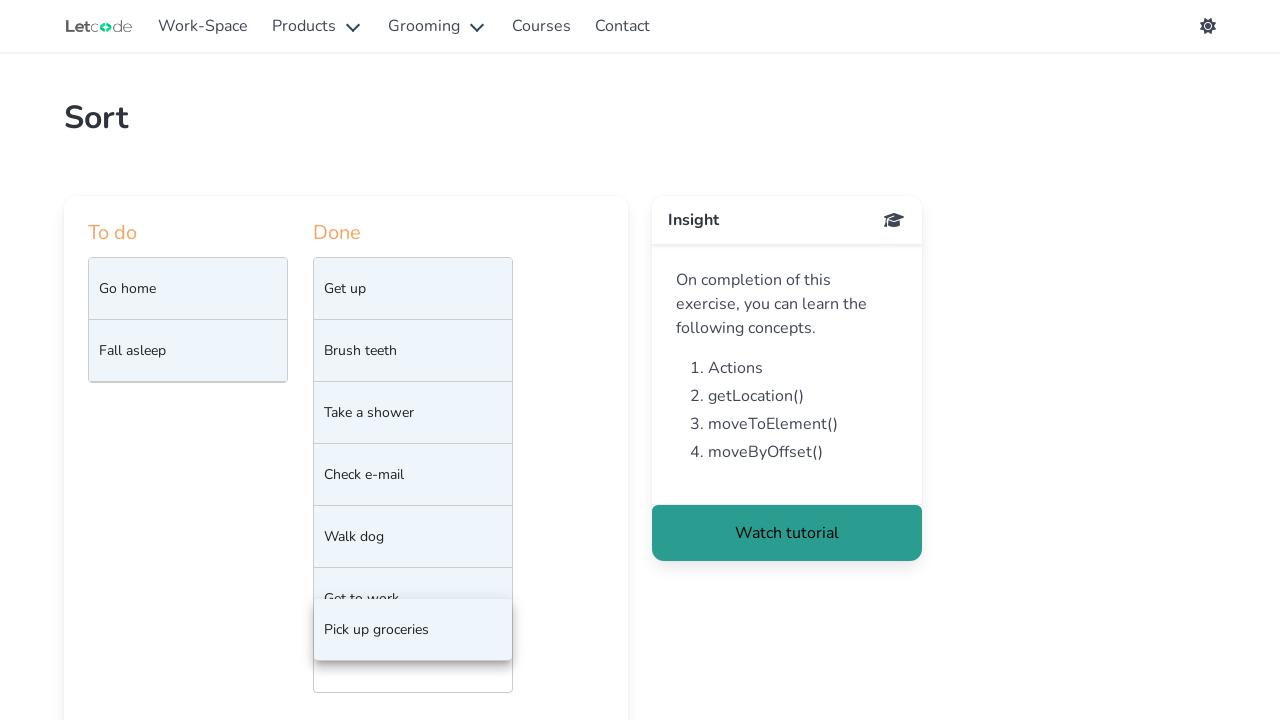

Released mouse button to drop item 2 in target list at (413, 630)
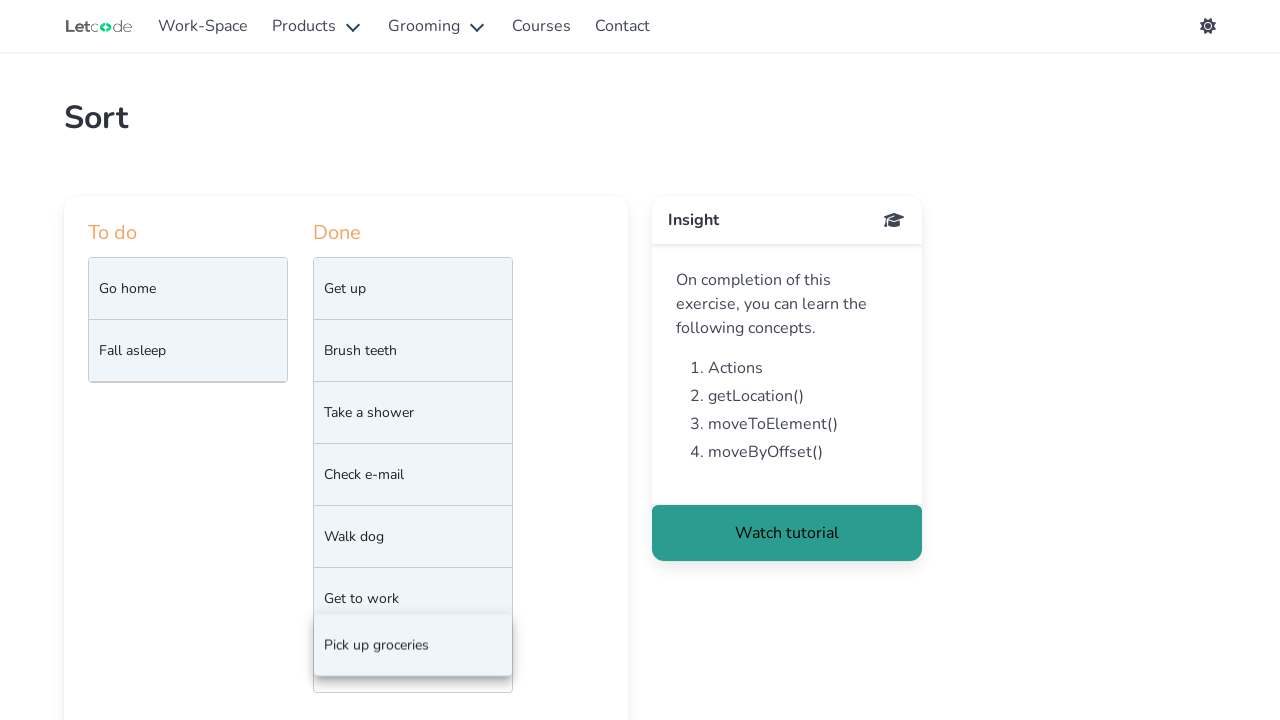

Retrieved bounding box of source item 3
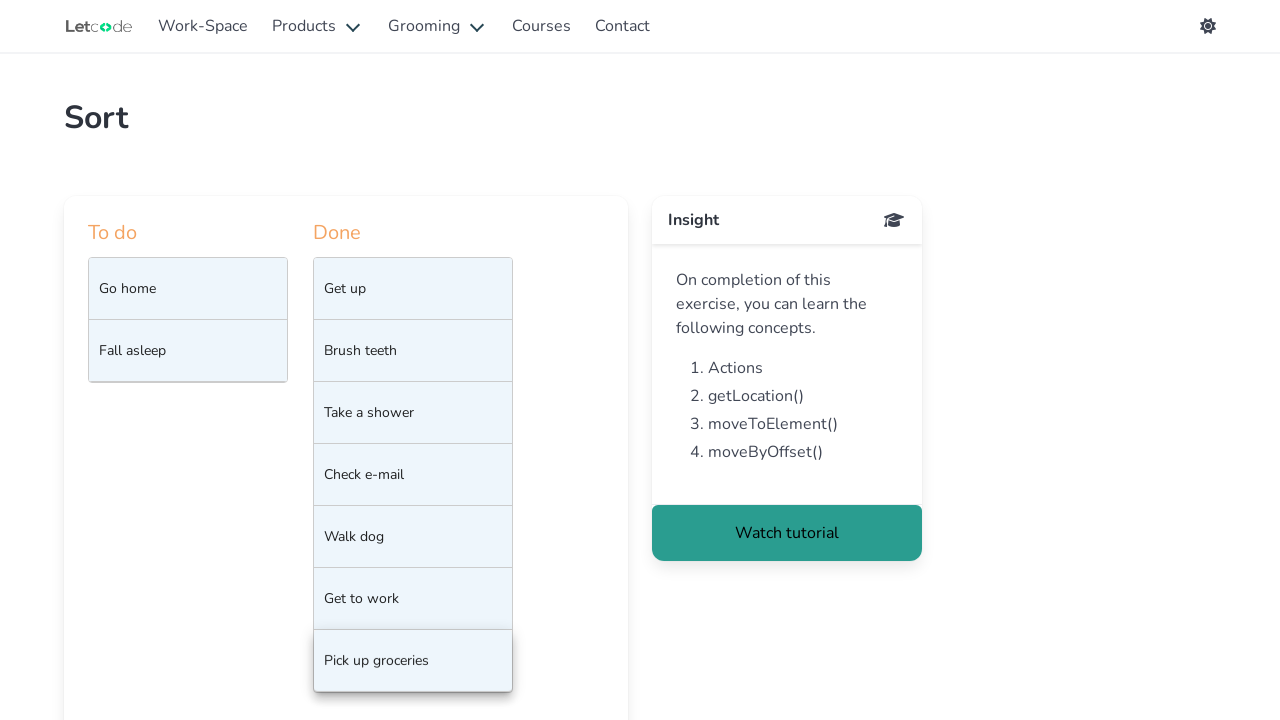

Retrieved current count of items in target list: 7
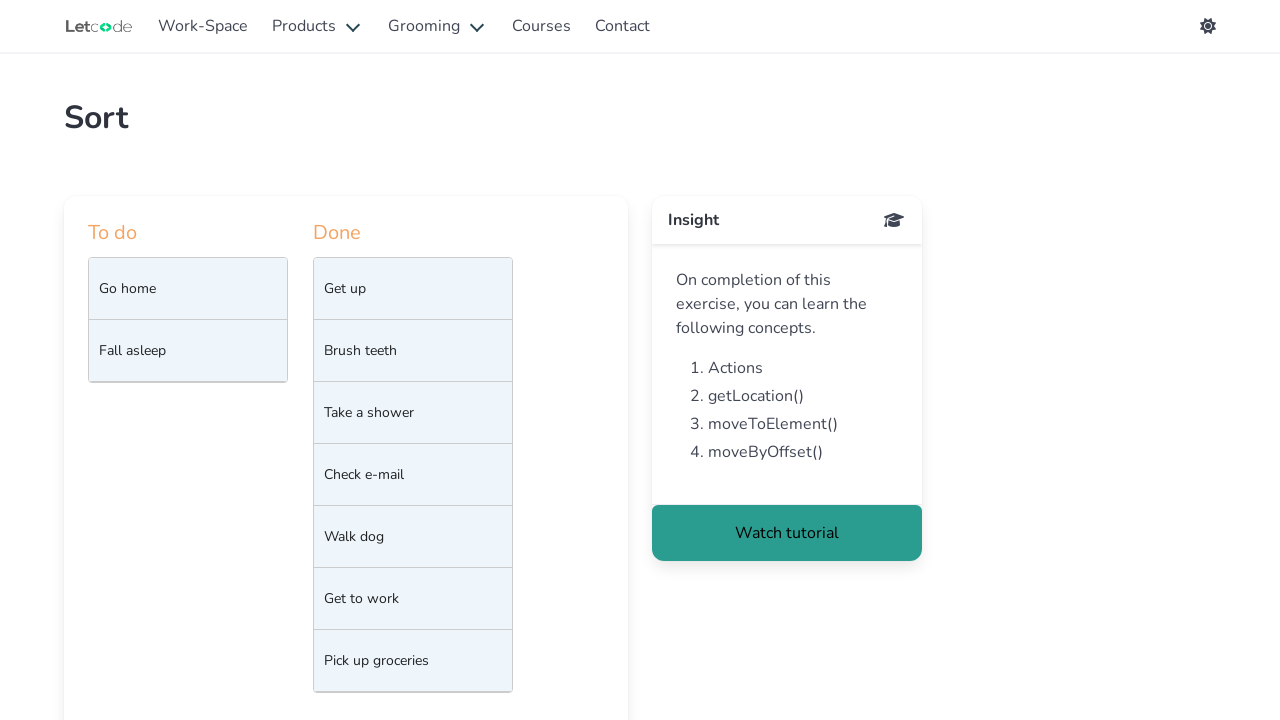

Waited between drag operations
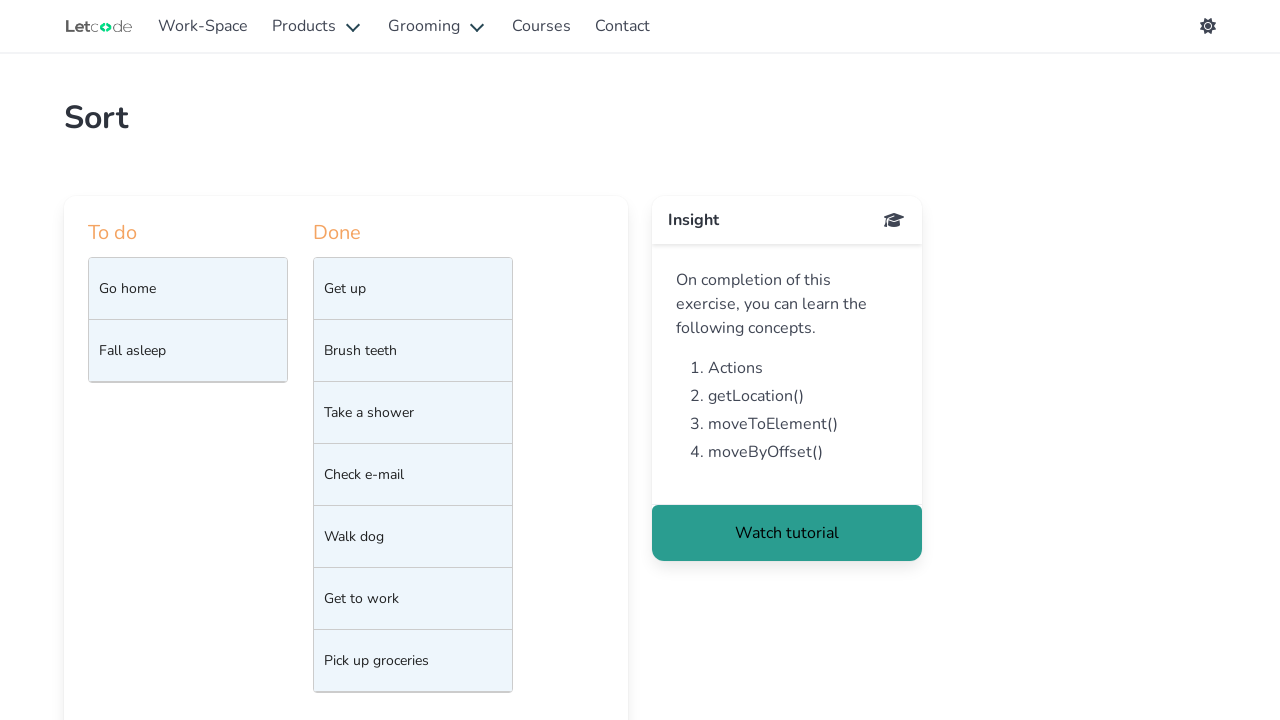

Retrieved bounding box of target location (last item in target list)
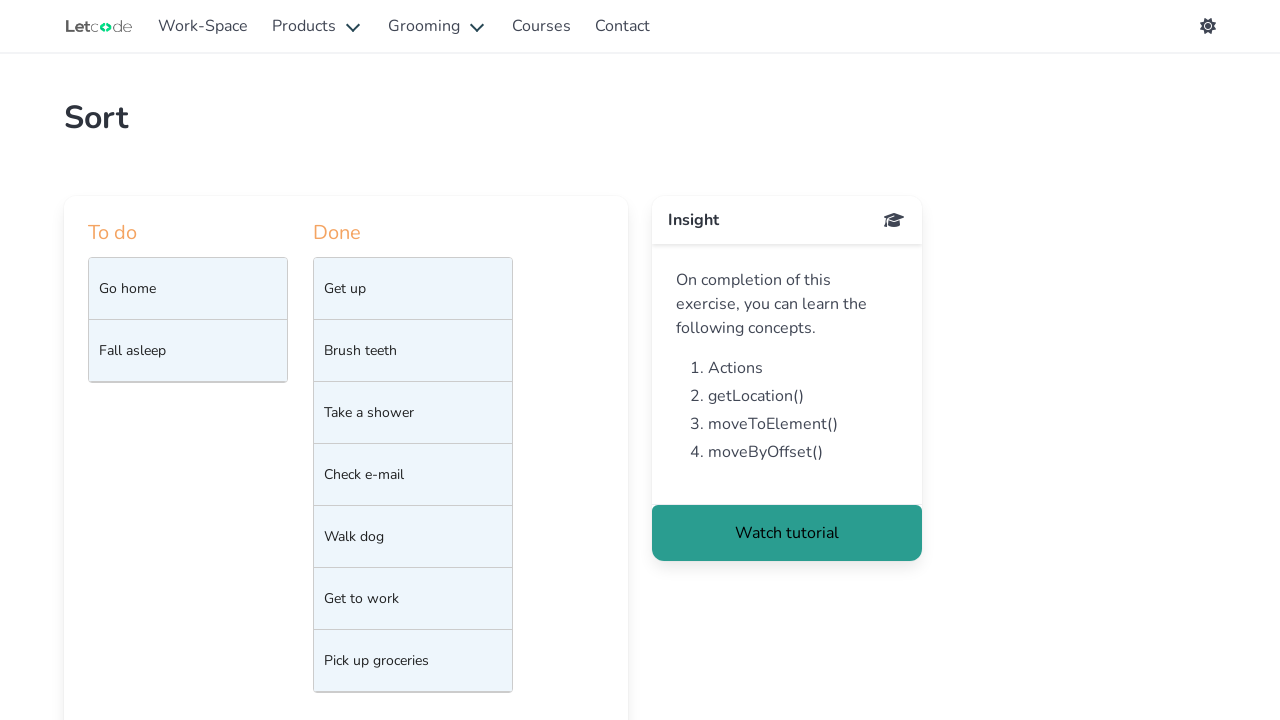

Moved mouse to center of source item 3 at (188, 289)
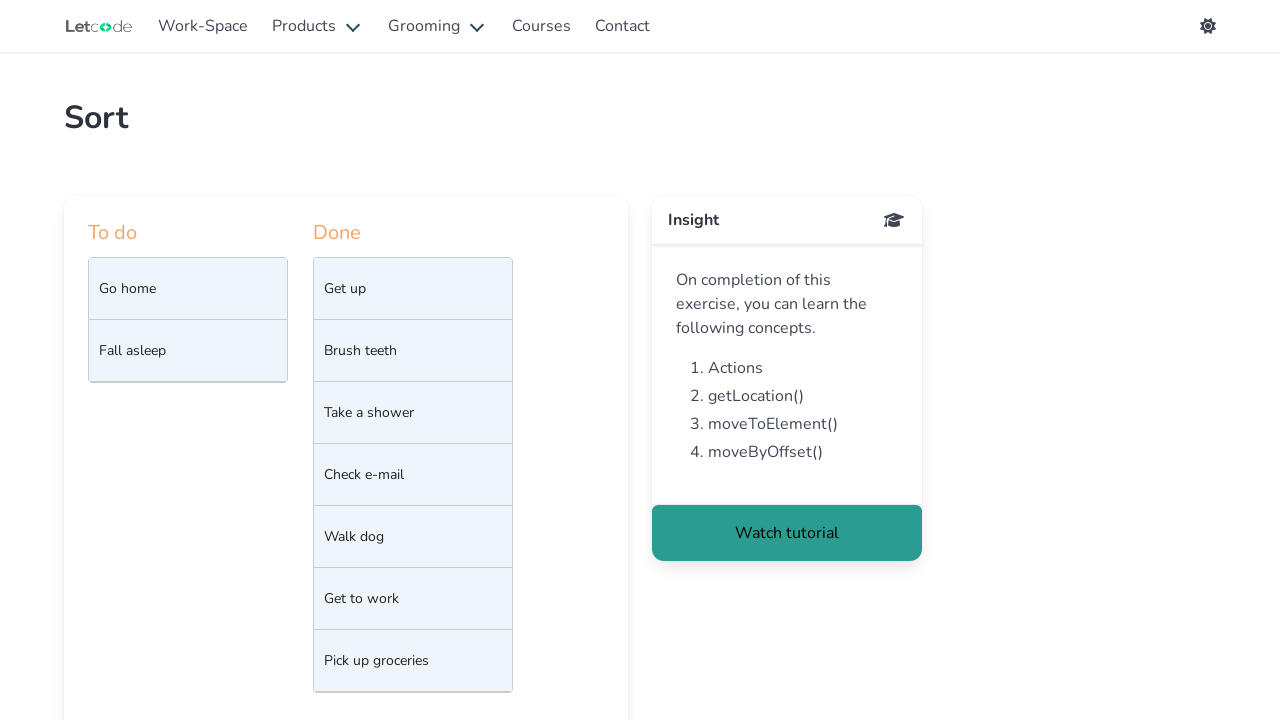

Pressed mouse button to start dragging item 3 at (188, 289)
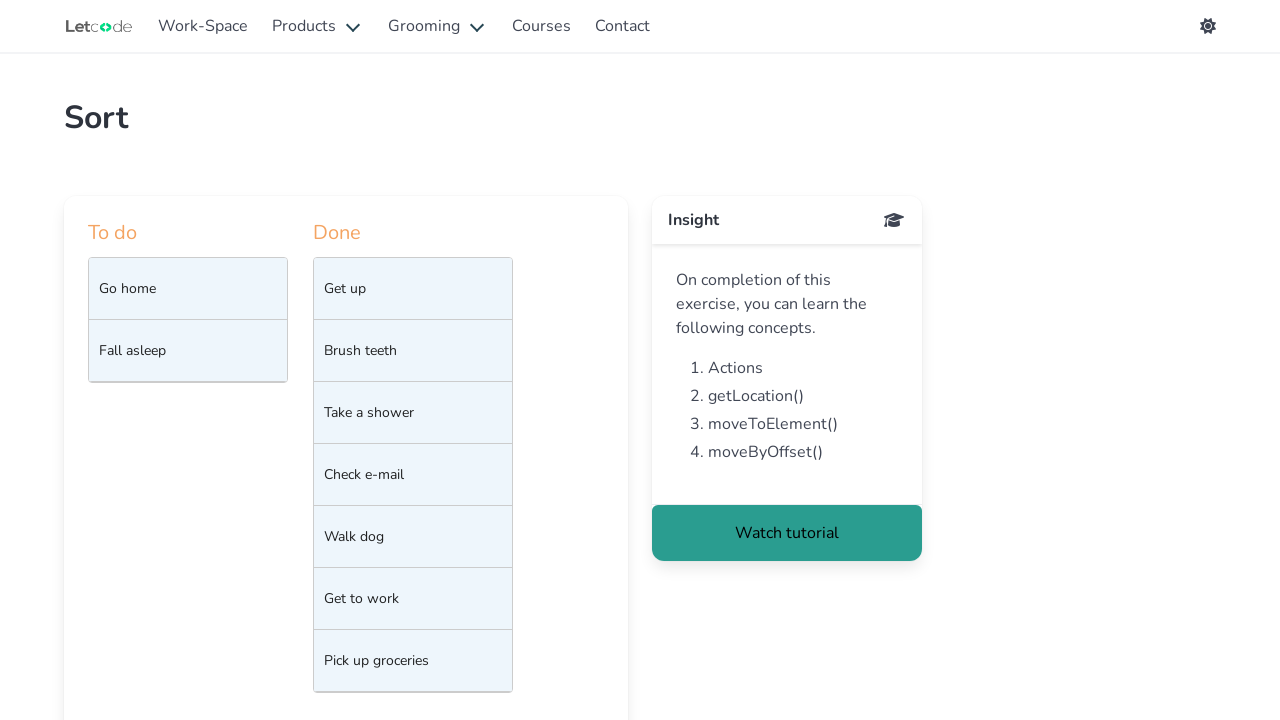

Dragged item 3 to target location at (413, 692)
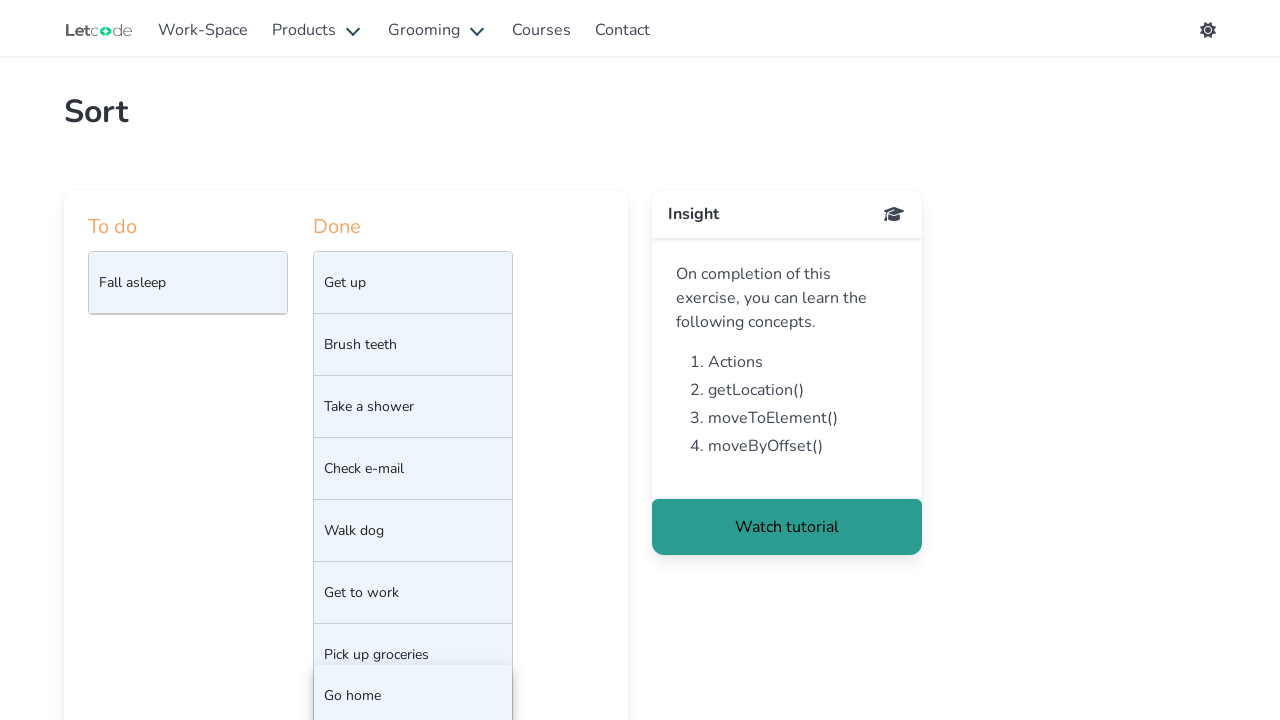

Released mouse button to drop item 3 in target list at (413, 692)
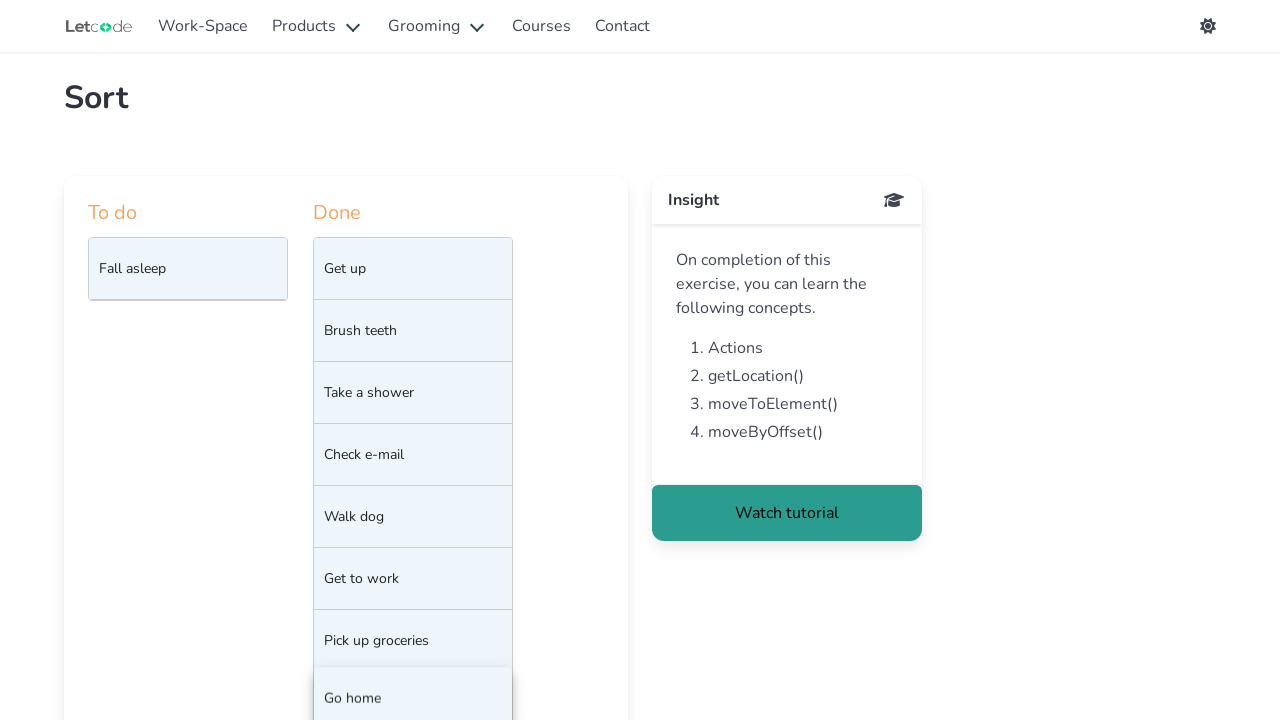

Retrieved bounding box of source item 4
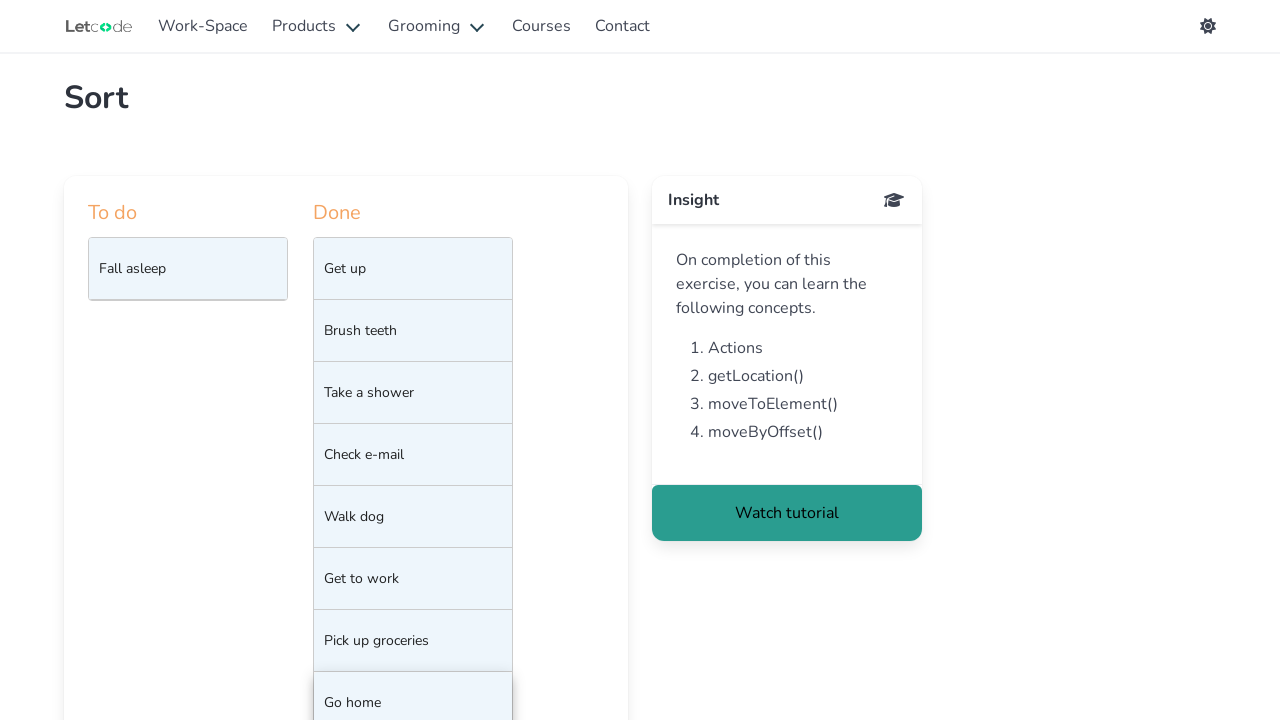

Retrieved current count of items in target list: 8
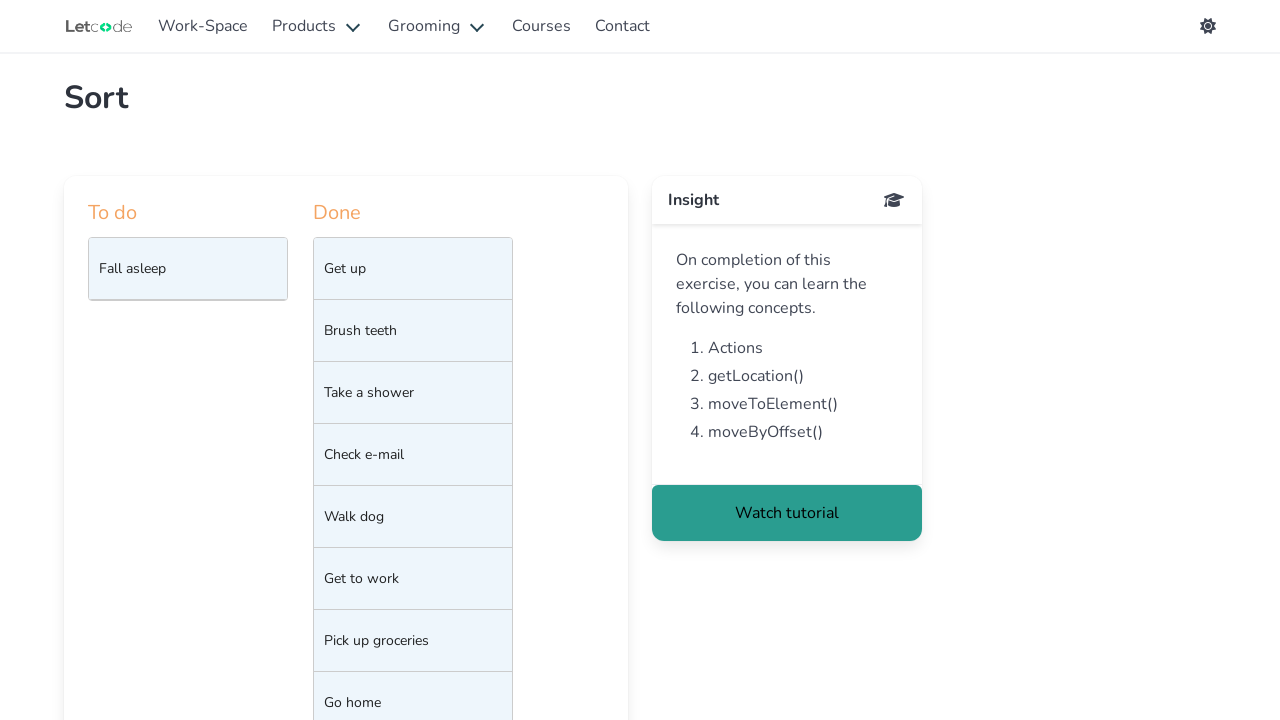

Waited between drag operations
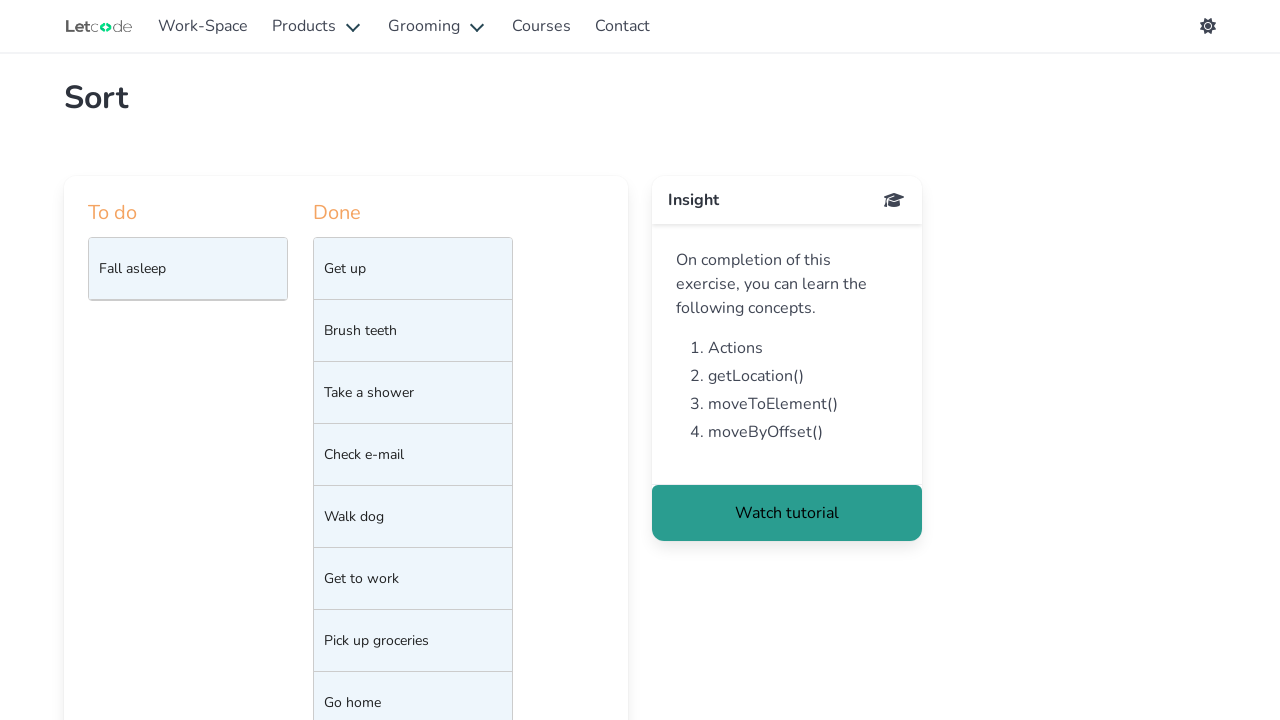

Retrieved bounding box of target location (last item in target list)
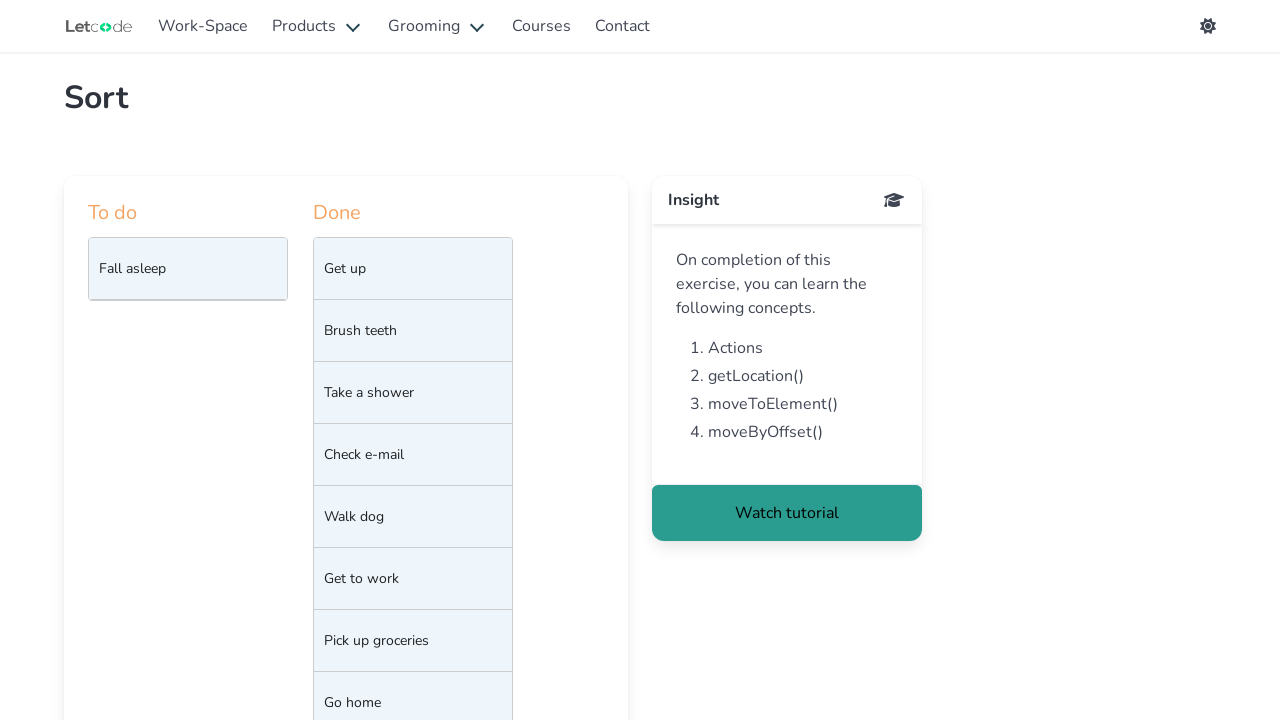

Moved mouse to center of source item 4 at (188, 269)
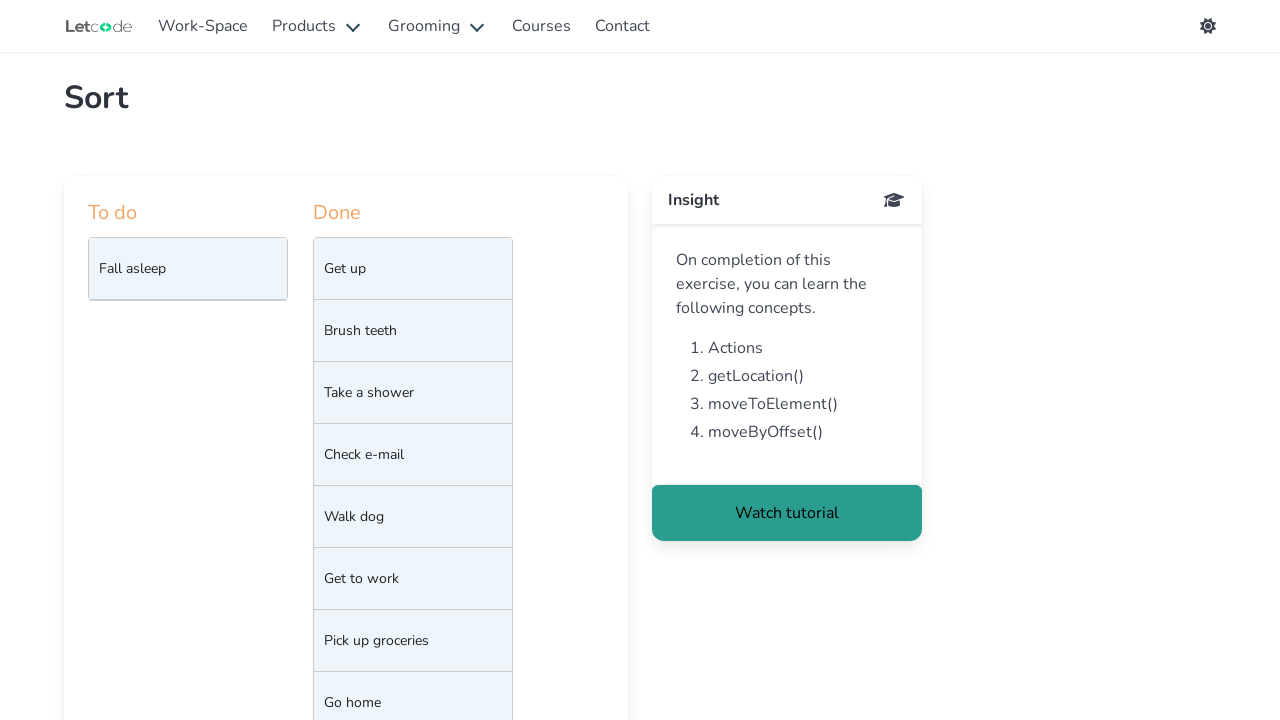

Pressed mouse button to start dragging item 4 at (188, 269)
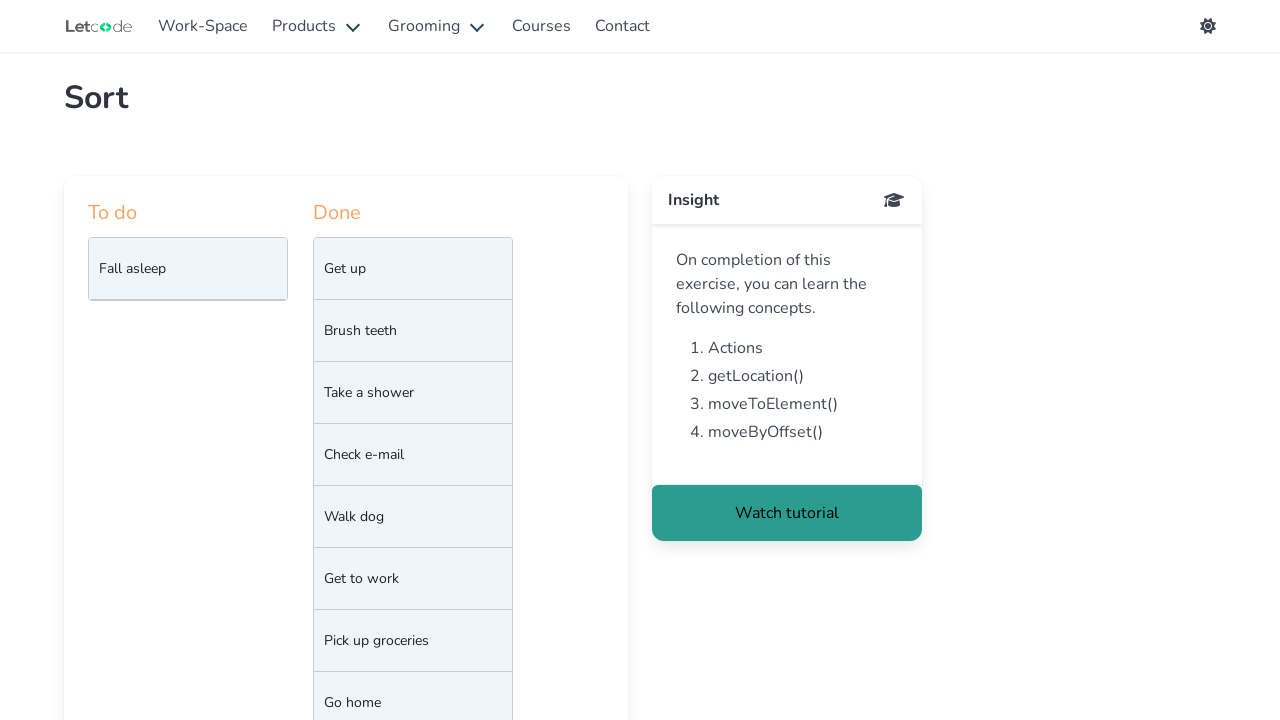

Dragged item 4 to target location at (413, 734)
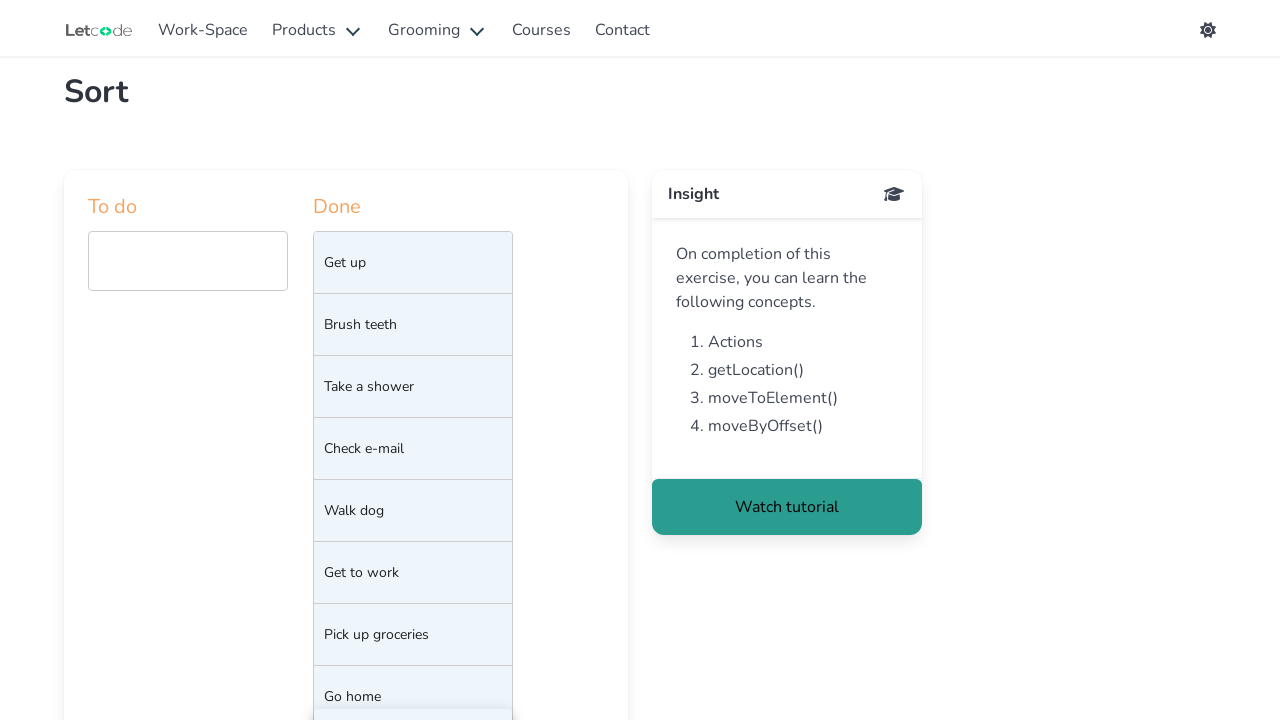

Released mouse button to drop item 4 in target list at (413, 734)
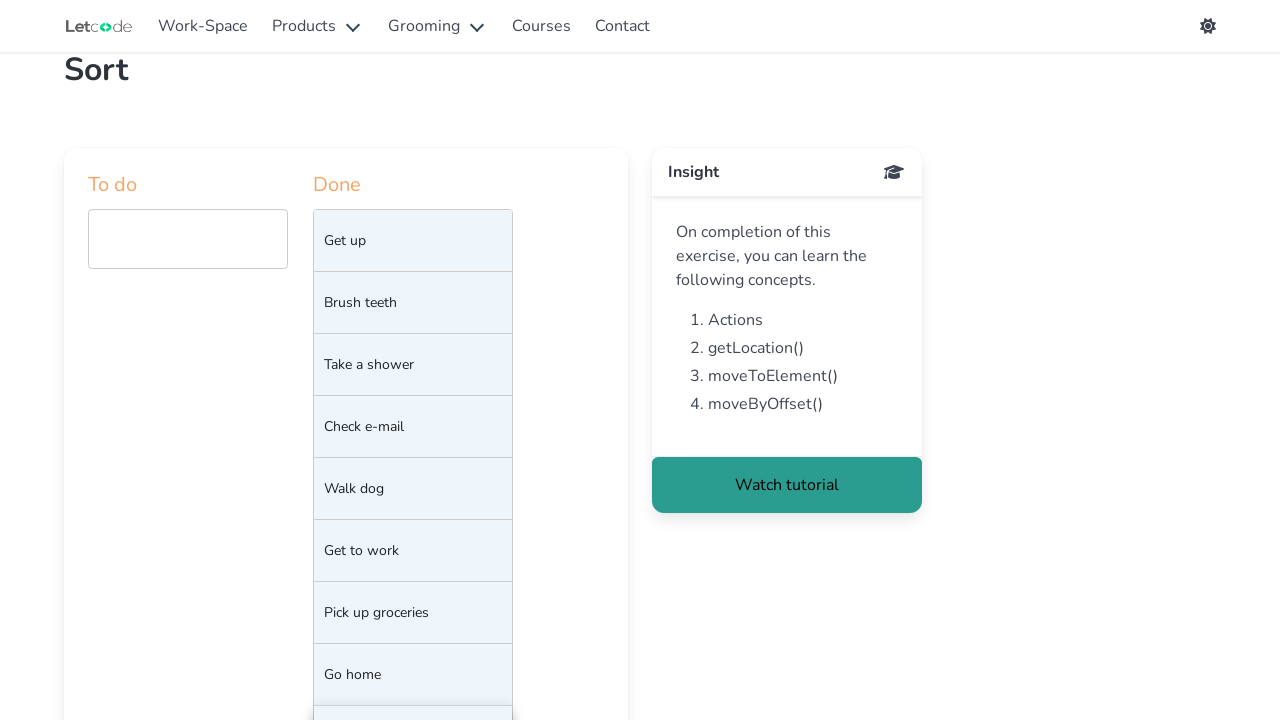

Waited to observe final result - all items dragged from source to target list
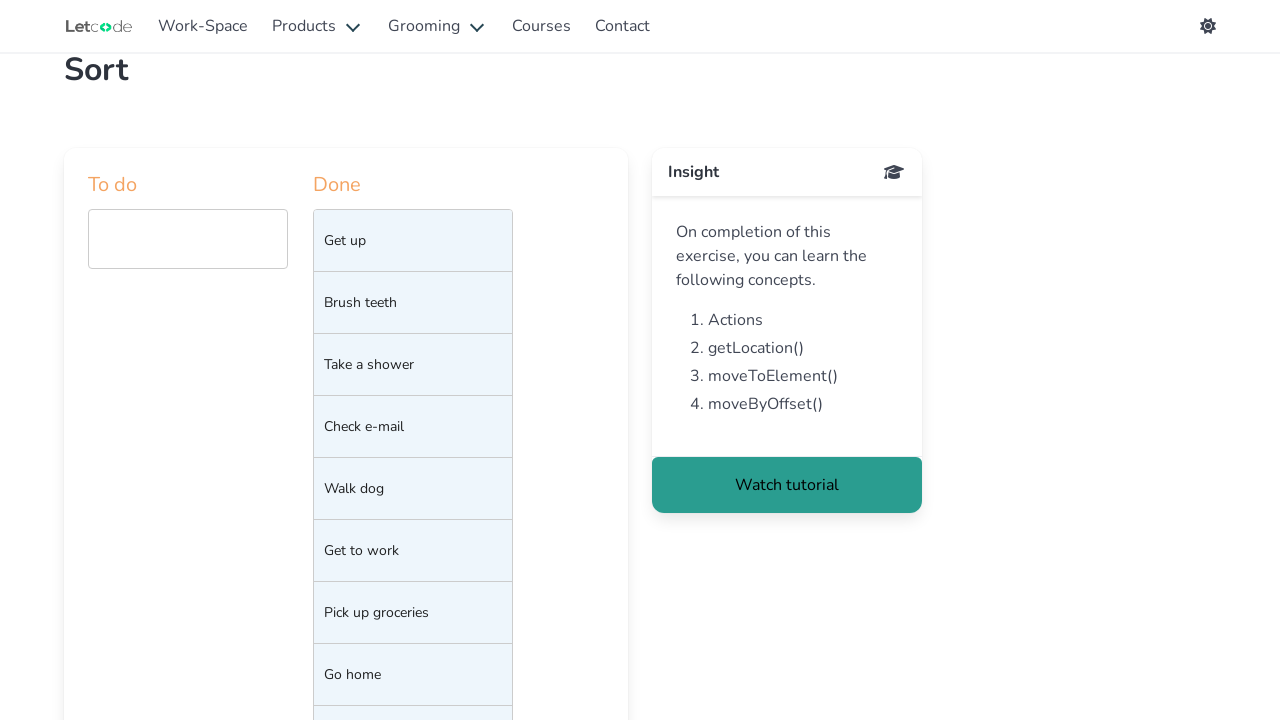

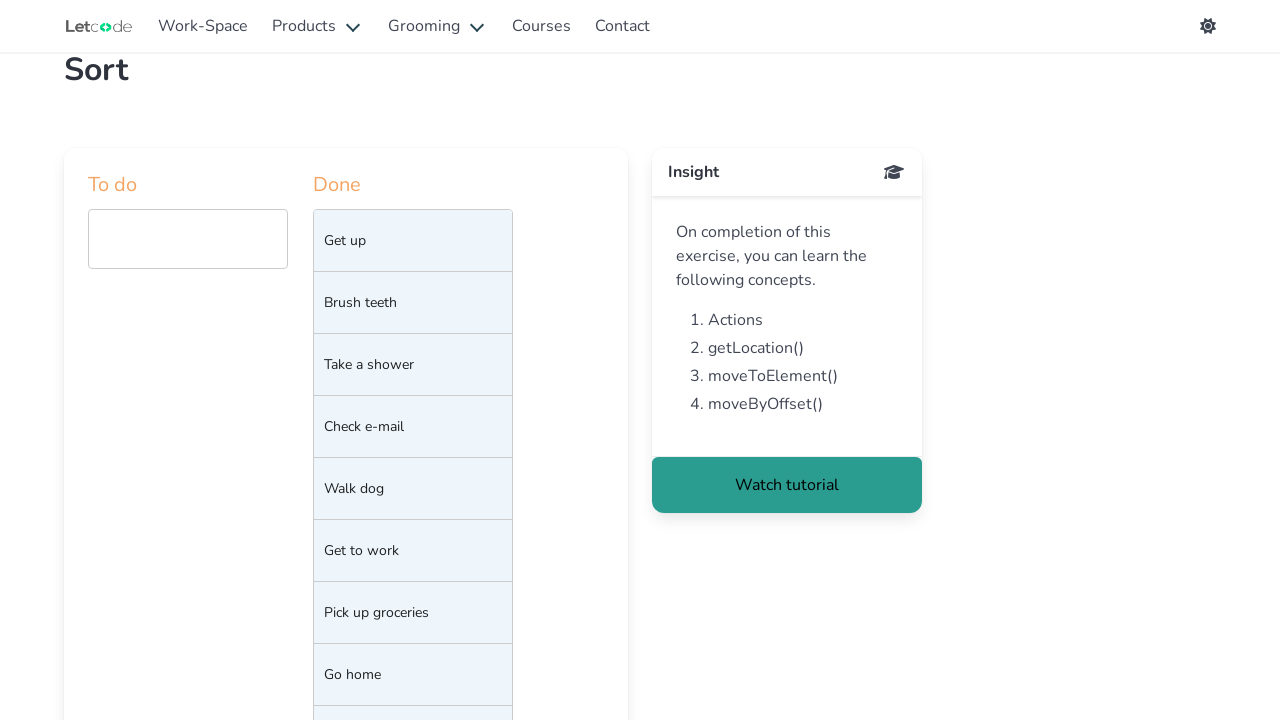